Navigates to Ajio e-commerce website homepage

Starting URL: https://www.ajio.com/

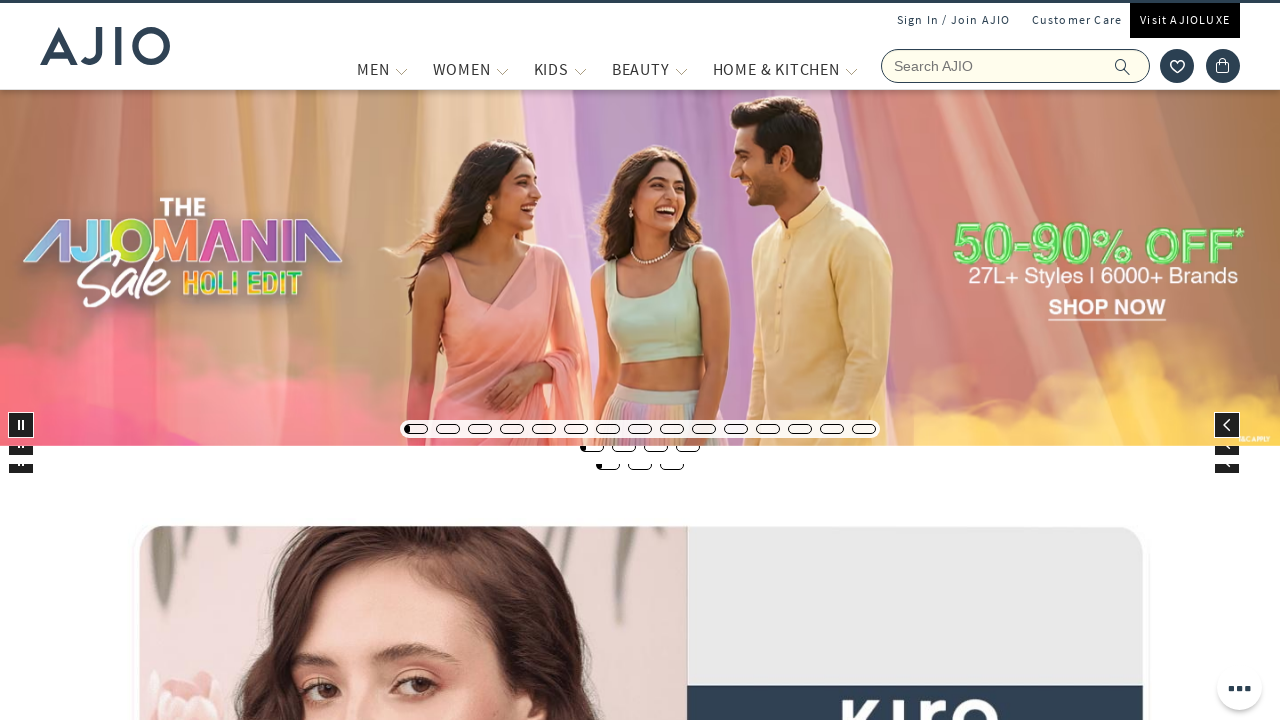

Navigated to Ajio e-commerce website homepage
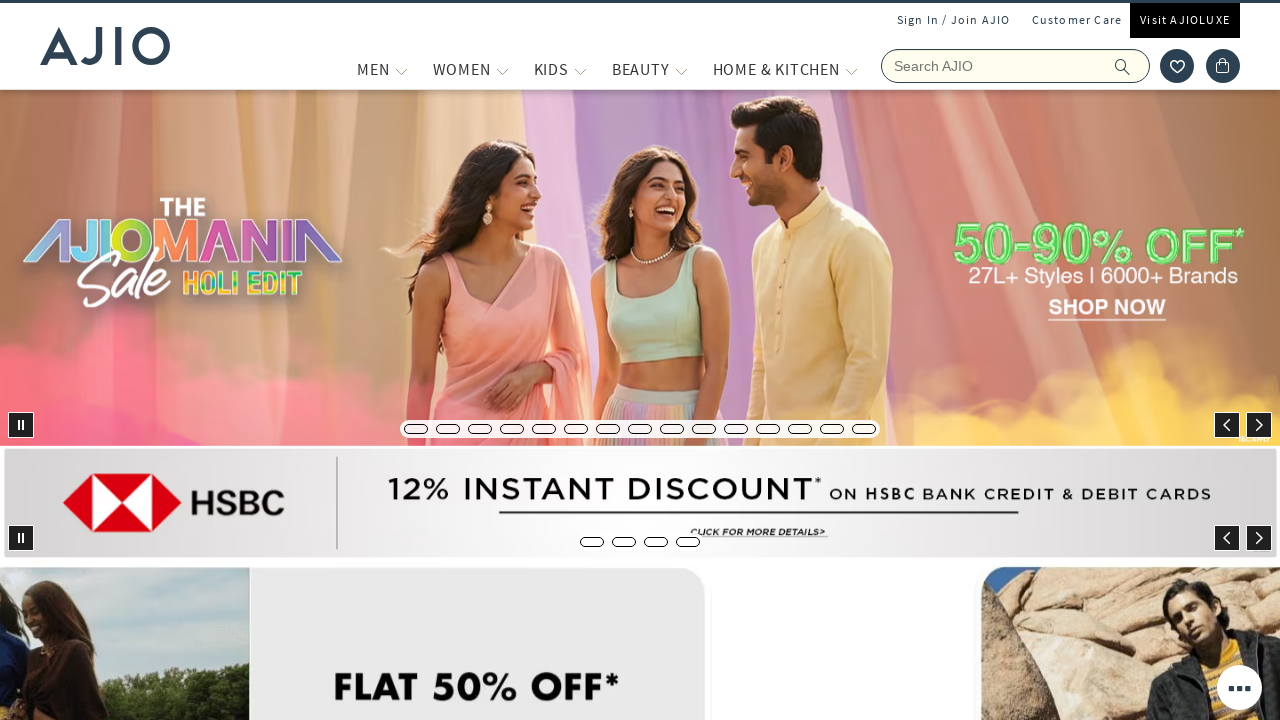

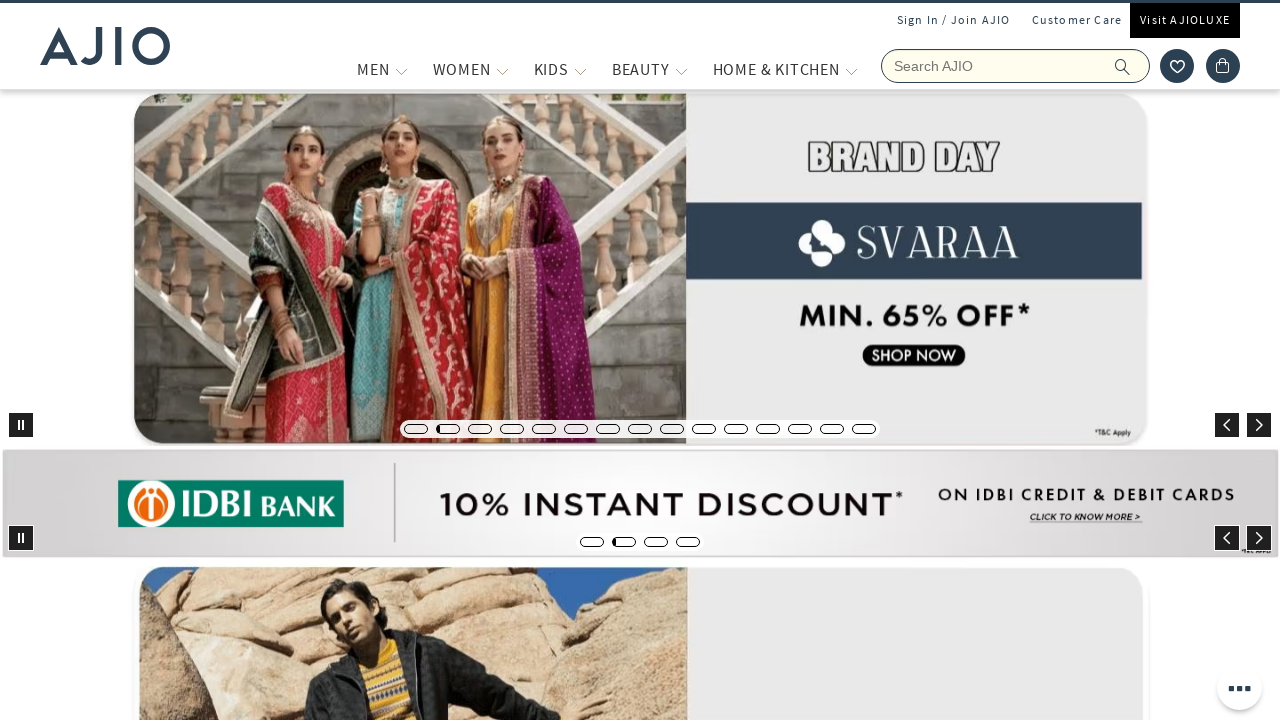